Tests double-click functionality on W3Schools demo page by entering text in a field, double-clicking a copy button, and verifying the text is copied to a second field

Starting URL: https://www.w3schools.com/tags/tryit.asp?filename=tryhtml5_ev_ondblclick3

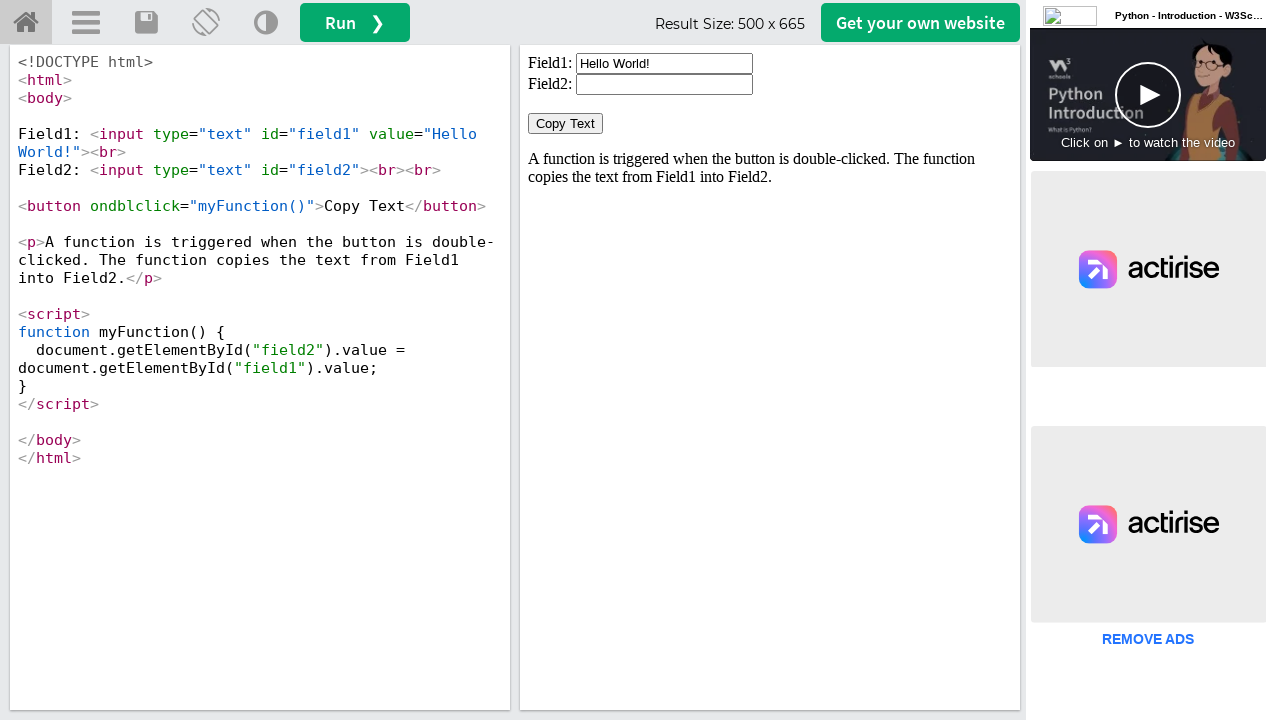

Waited for iframe body to load
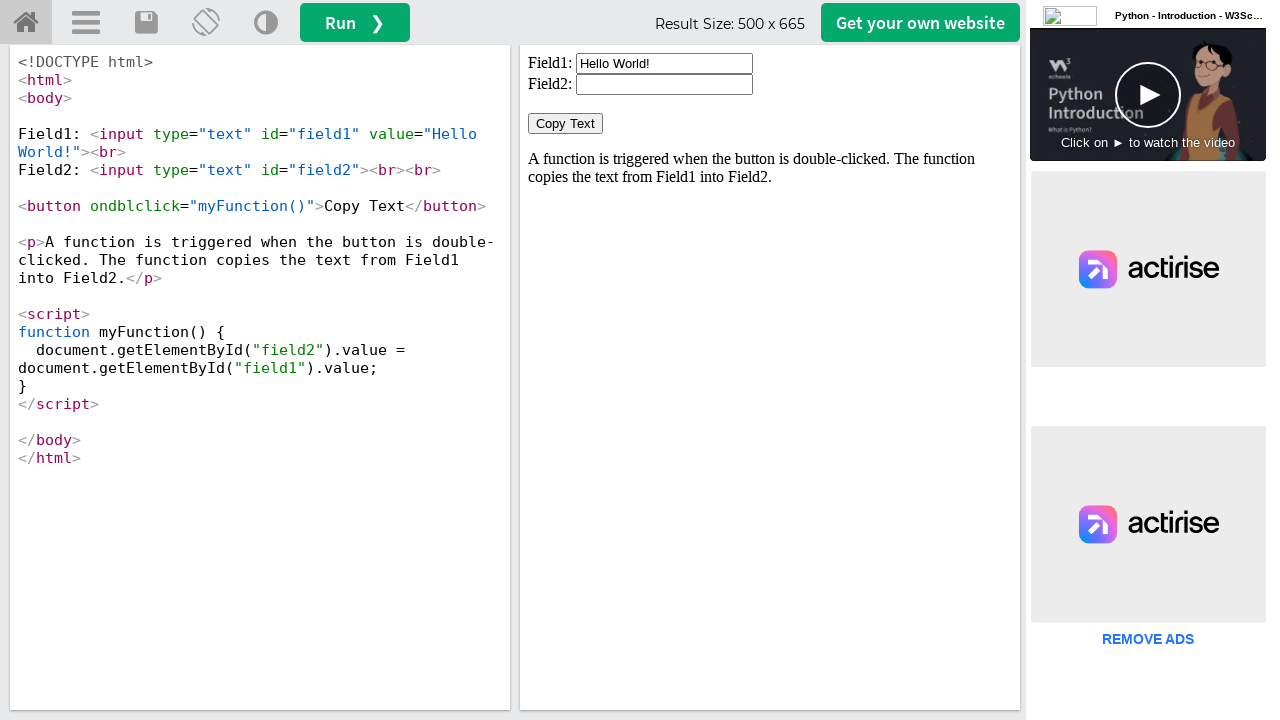

Located the demo iframe
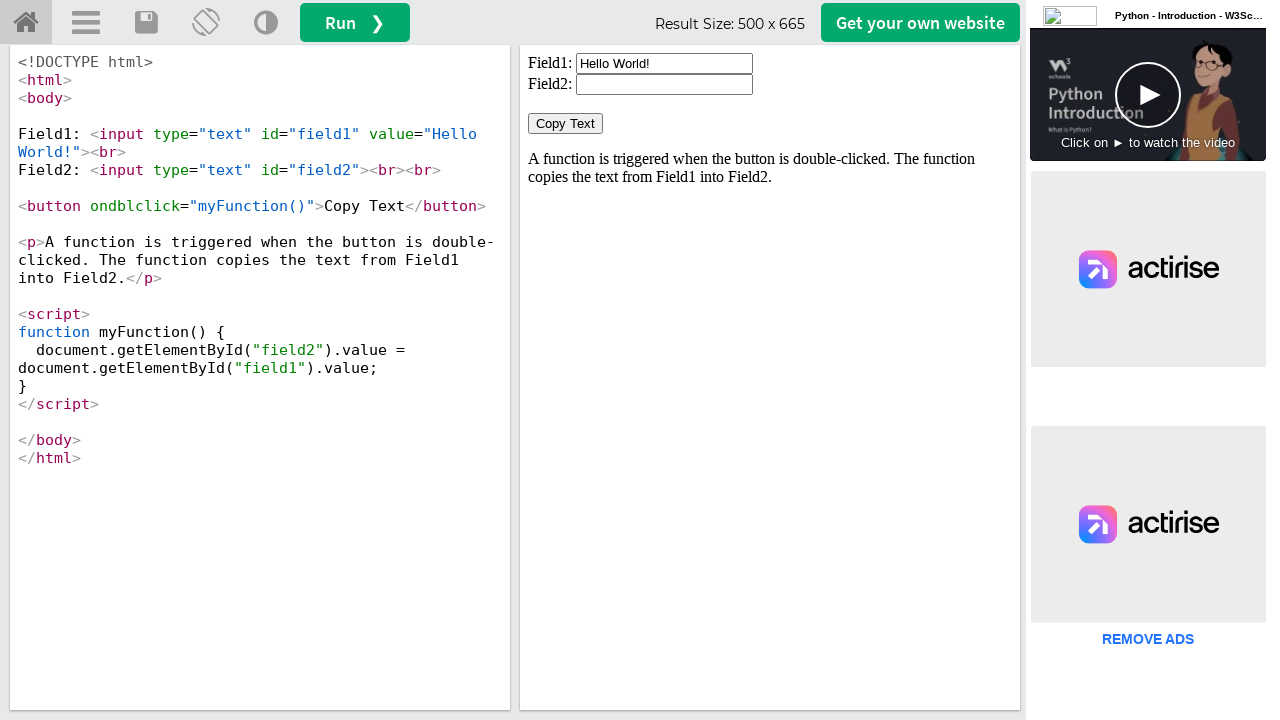

Located the first input field
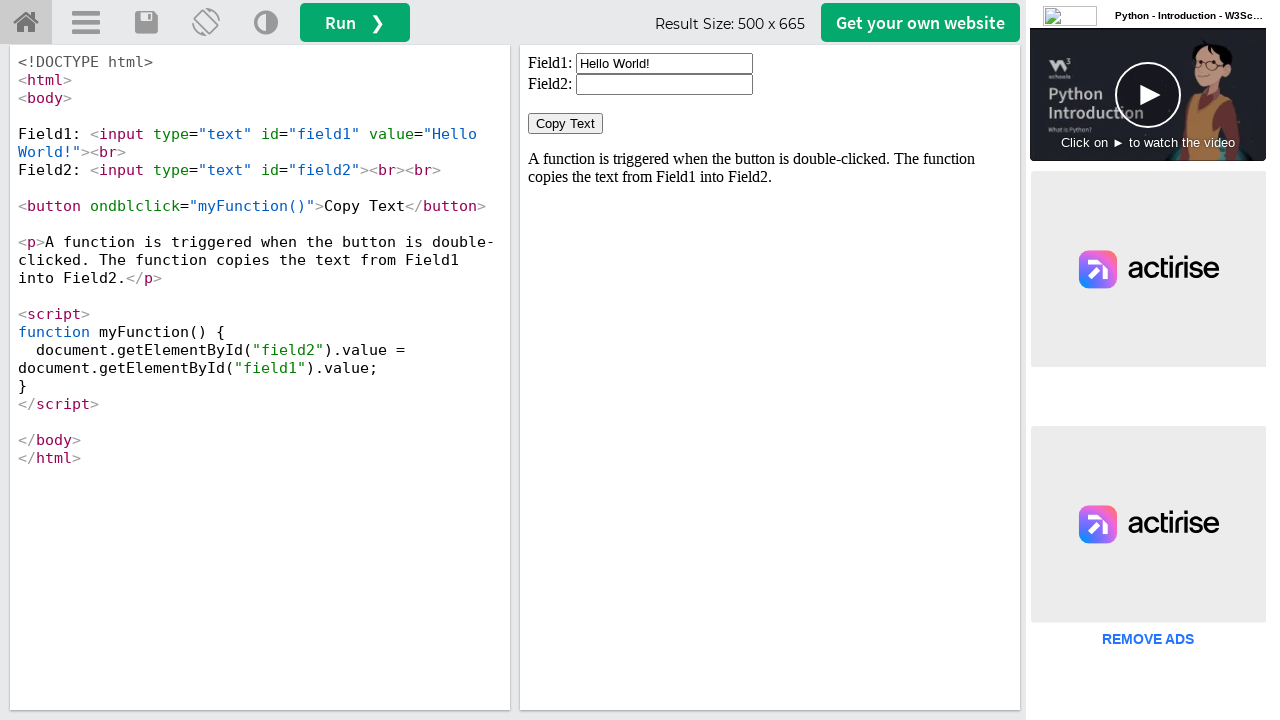

Cleared the first input field on #iframeResult >> internal:control=enter-frame >> xpath=//input[@id='field1']
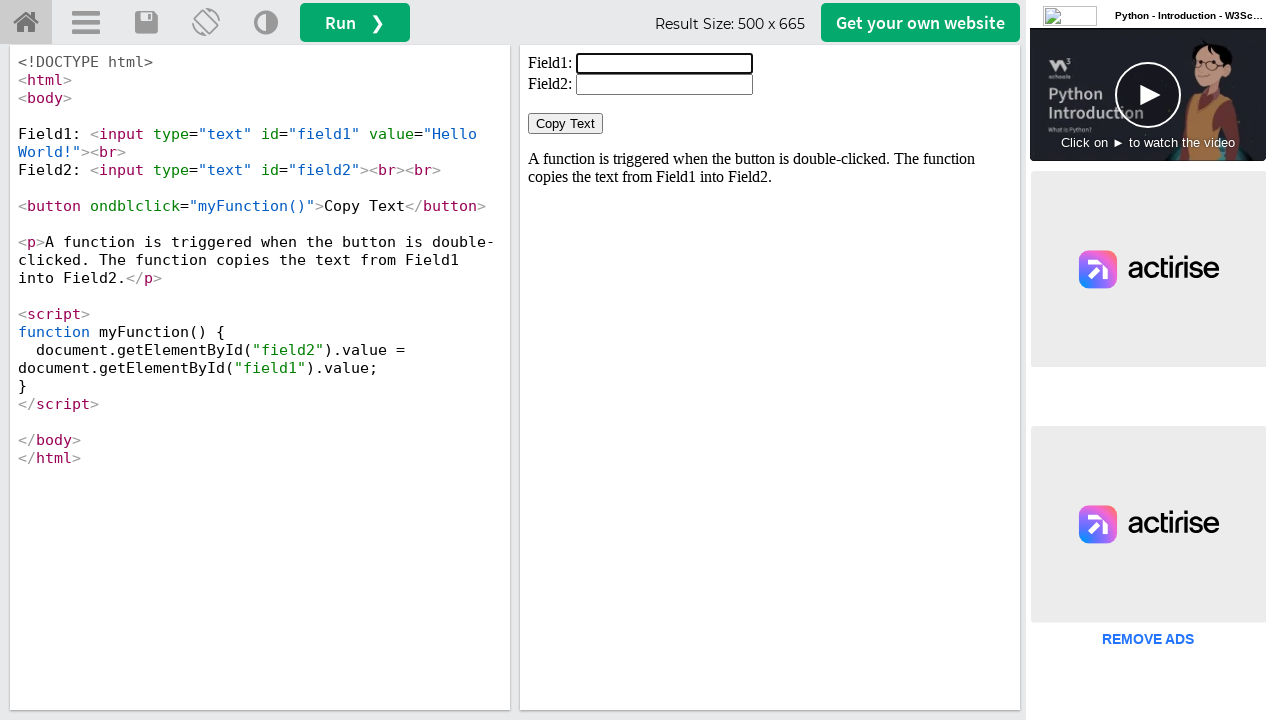

Filled first input field with 'Welcome' on #iframeResult >> internal:control=enter-frame >> xpath=//input[@id='field1']
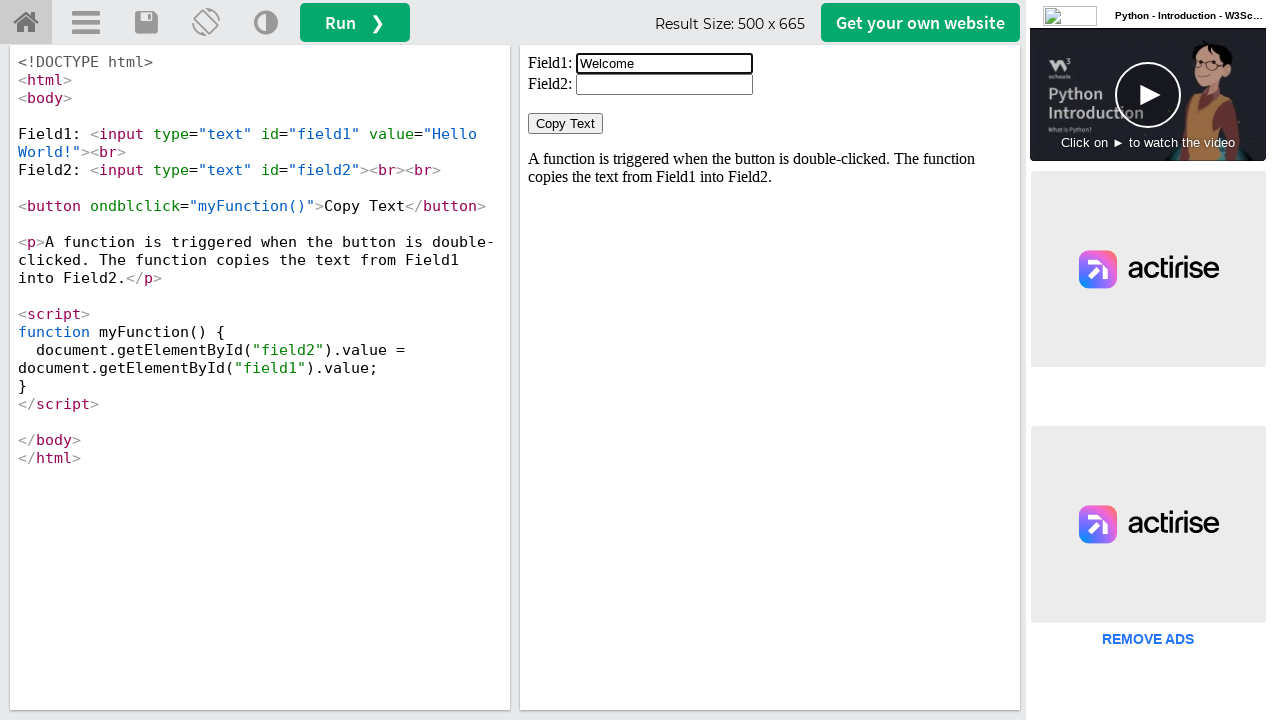

Located the Copy Text button
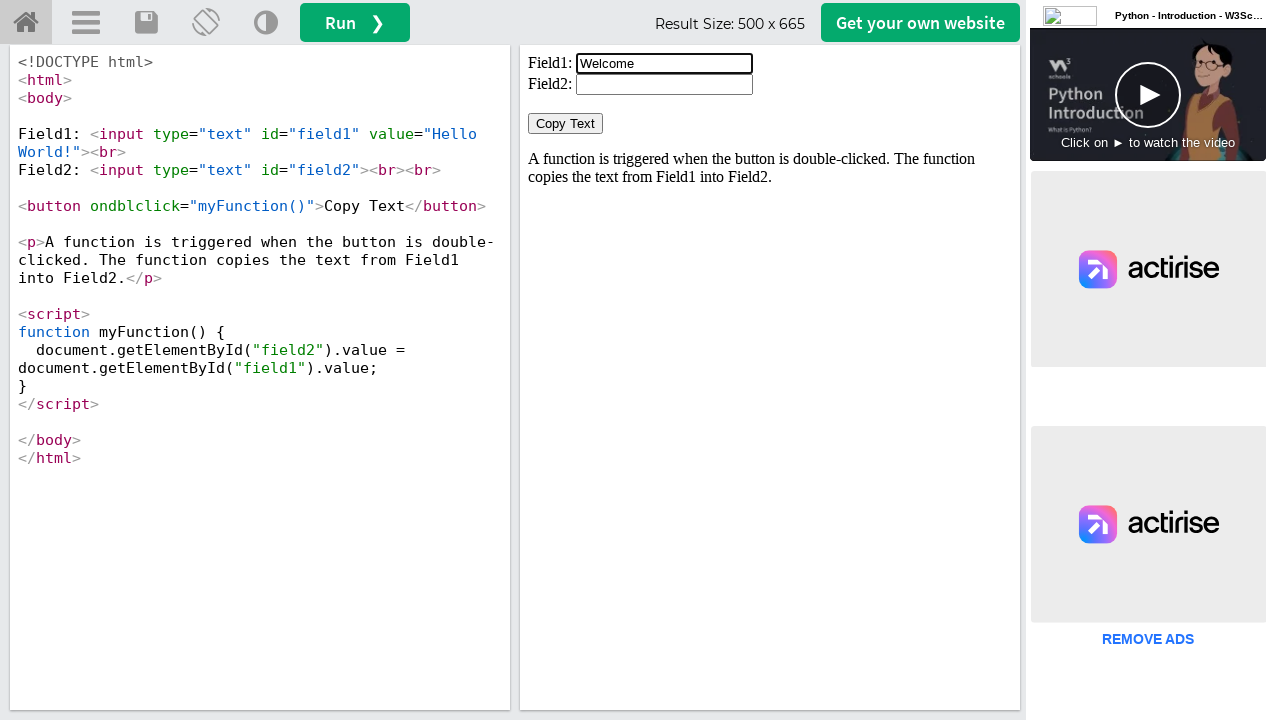

Double-clicked the Copy Text button at (566, 124) on #iframeResult >> internal:control=enter-frame >> xpath=//button[normalize-space(
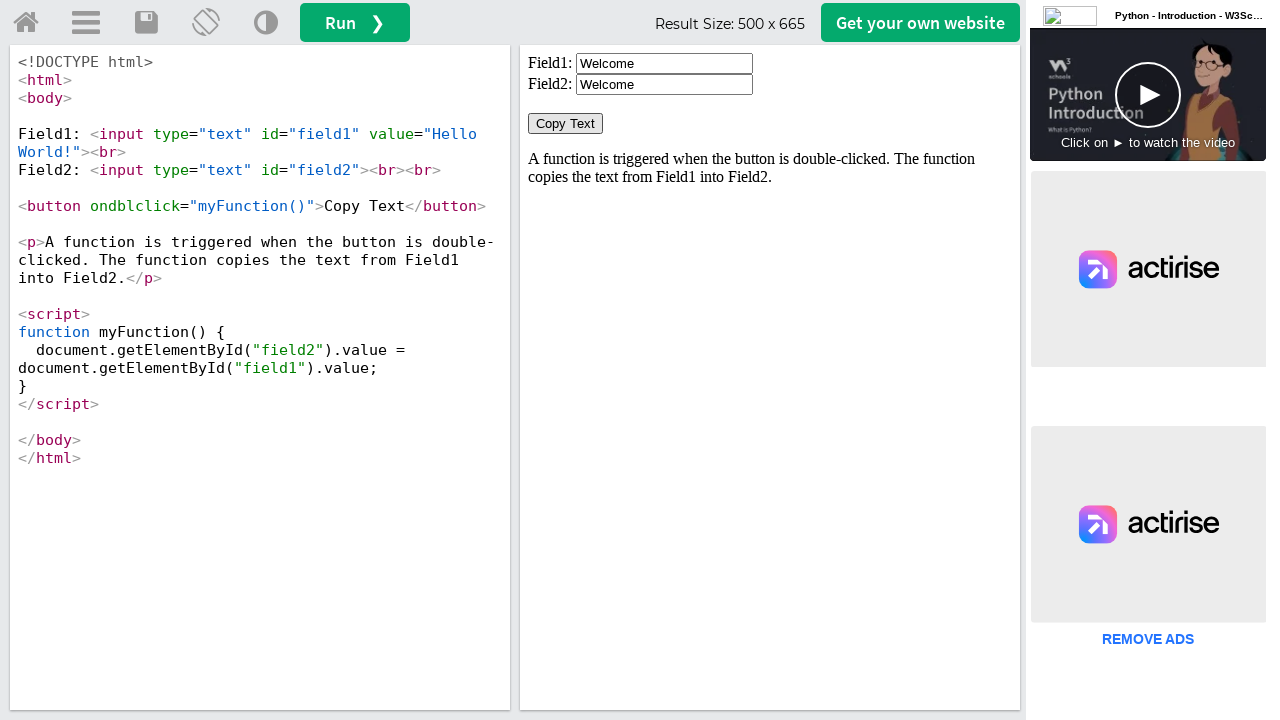

Located the second input field
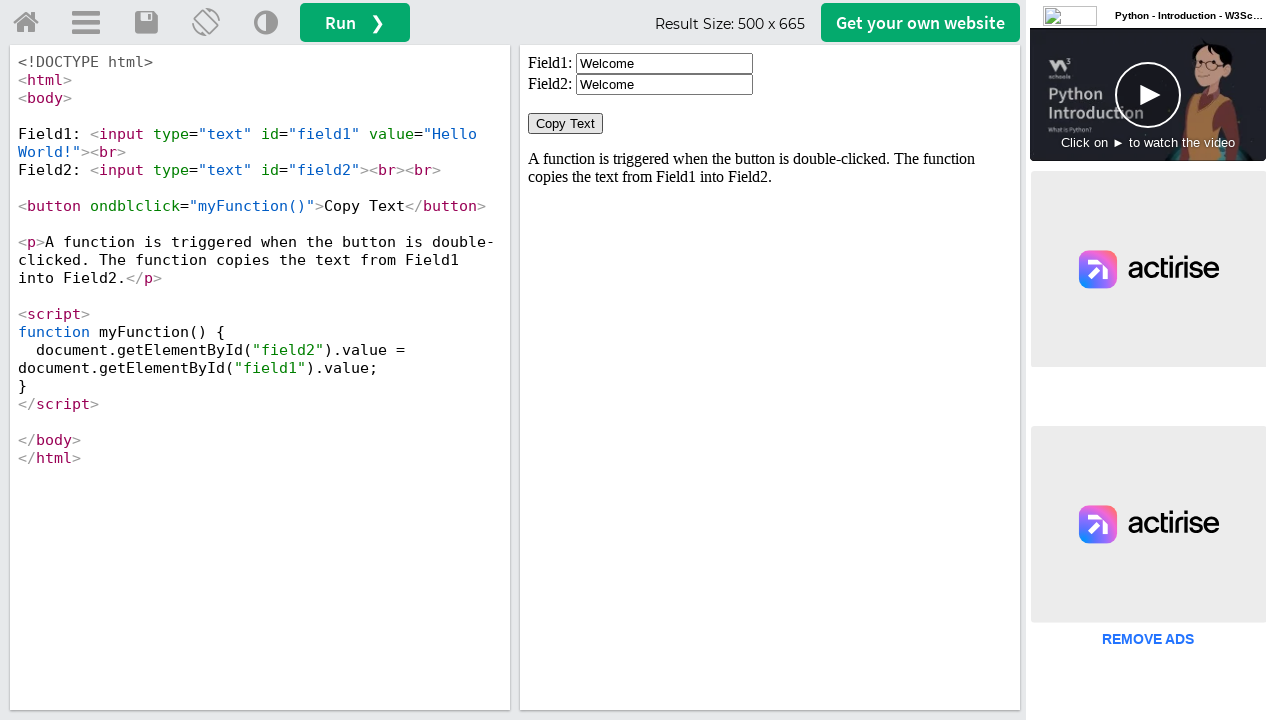

Waited 500ms for copy action to complete
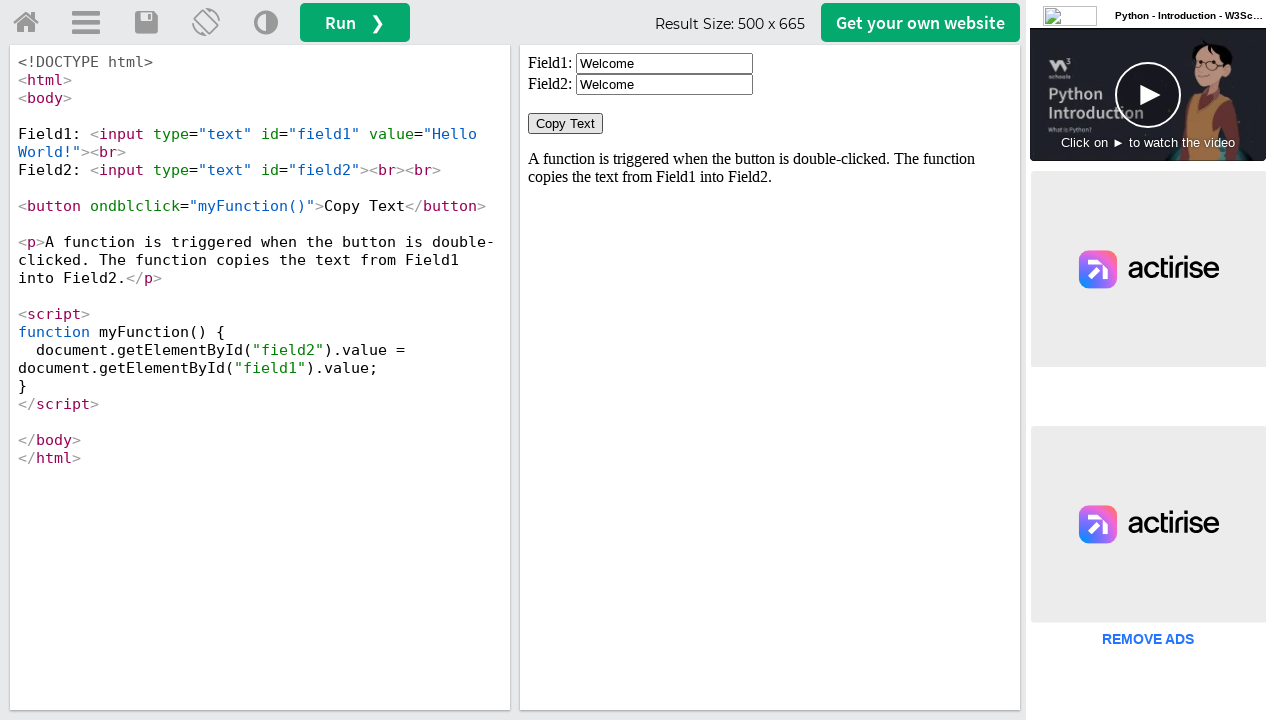

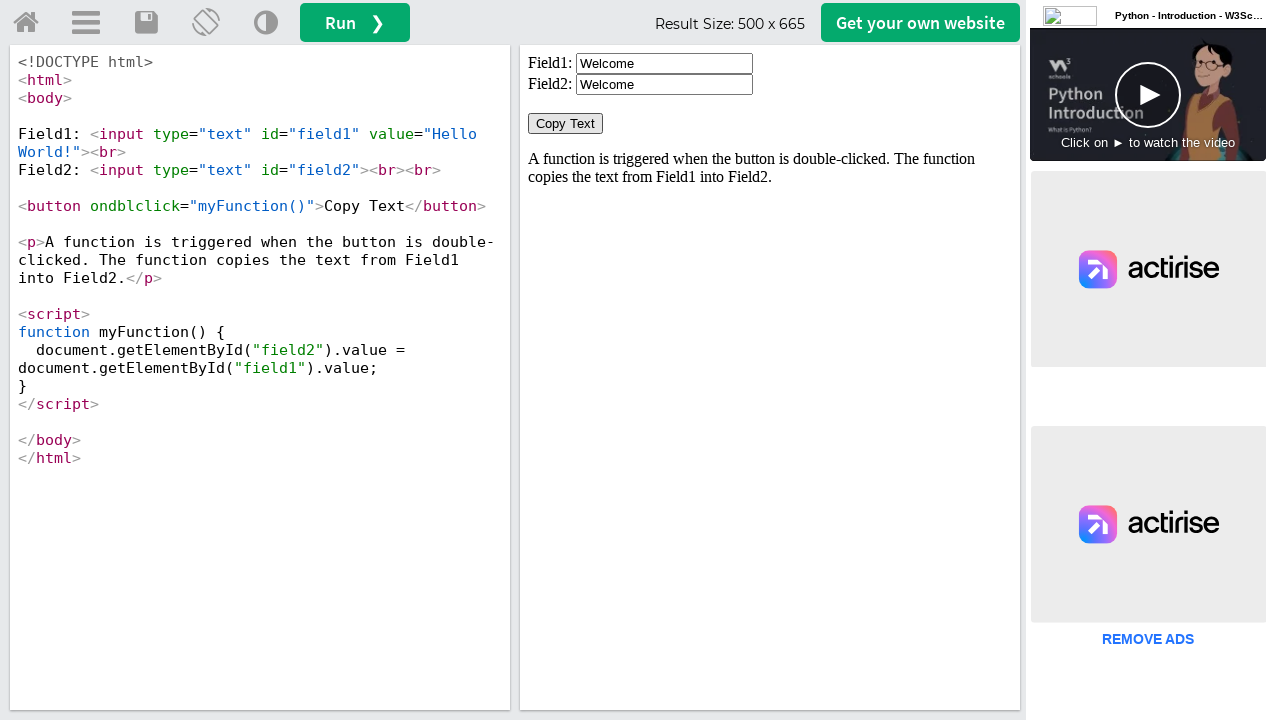